Navigates to the Automation Practice page and verifies that footer links are present on the page

Starting URL: https://rahulshettyacademy.com/AutomationPractice/

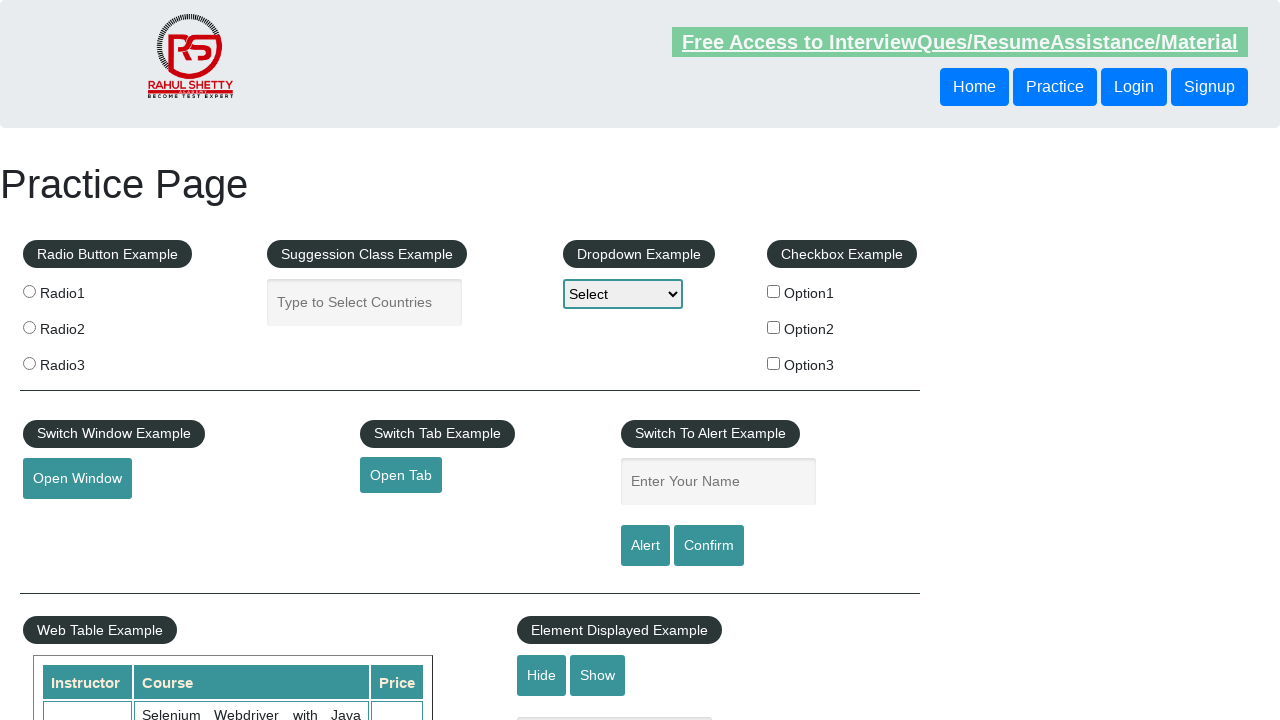

Waited for footer links to load on the page
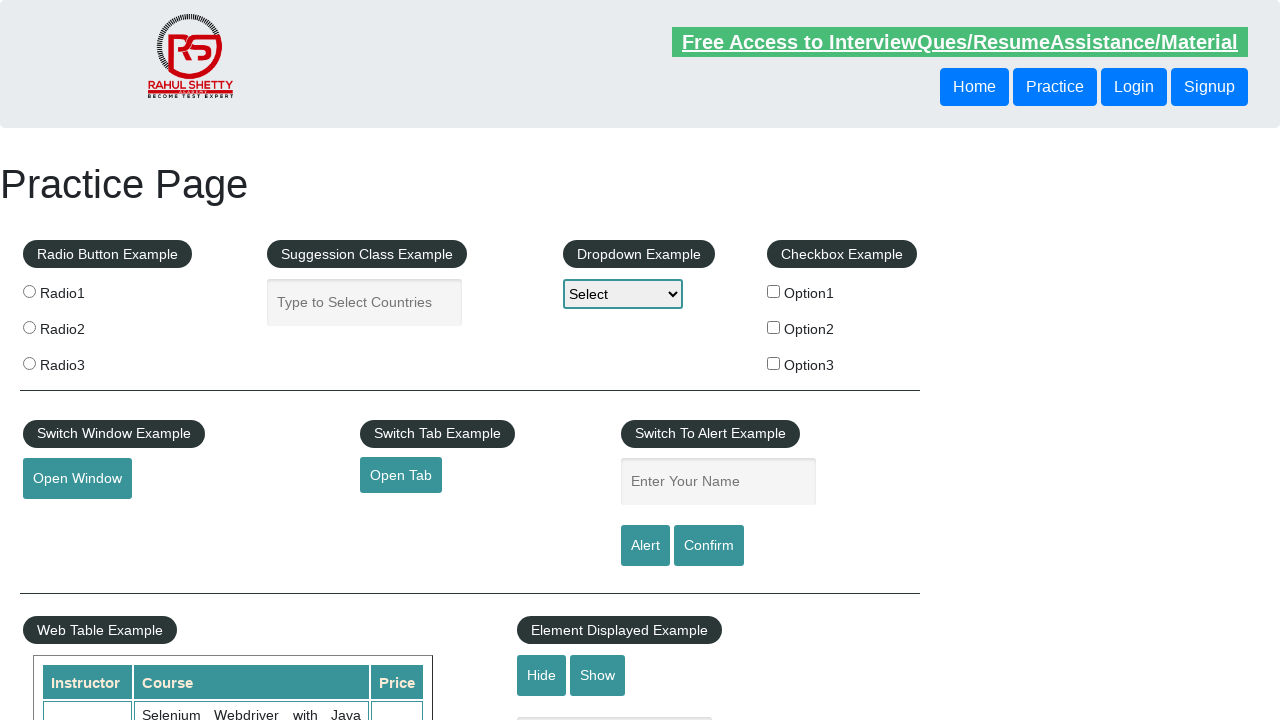

Located footer links using selector '.gf-li a:nth-child(1)'
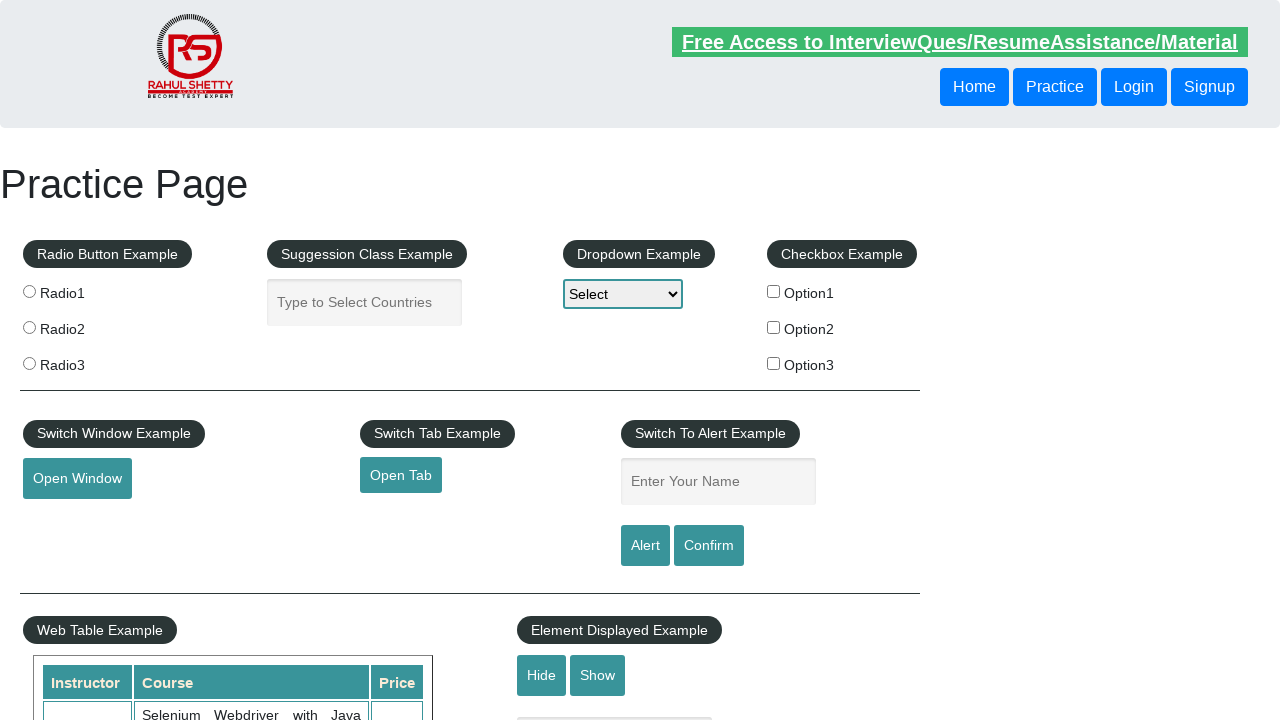

Verified that footer links are present on the page (count > 0)
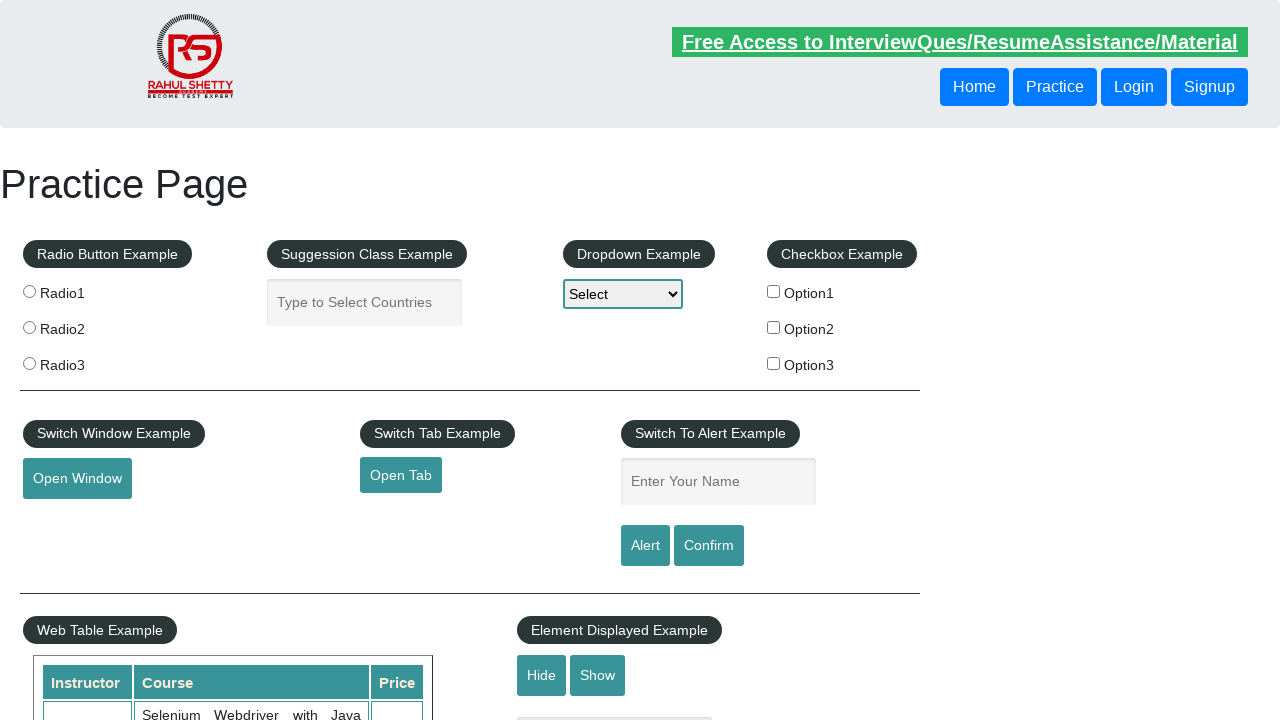

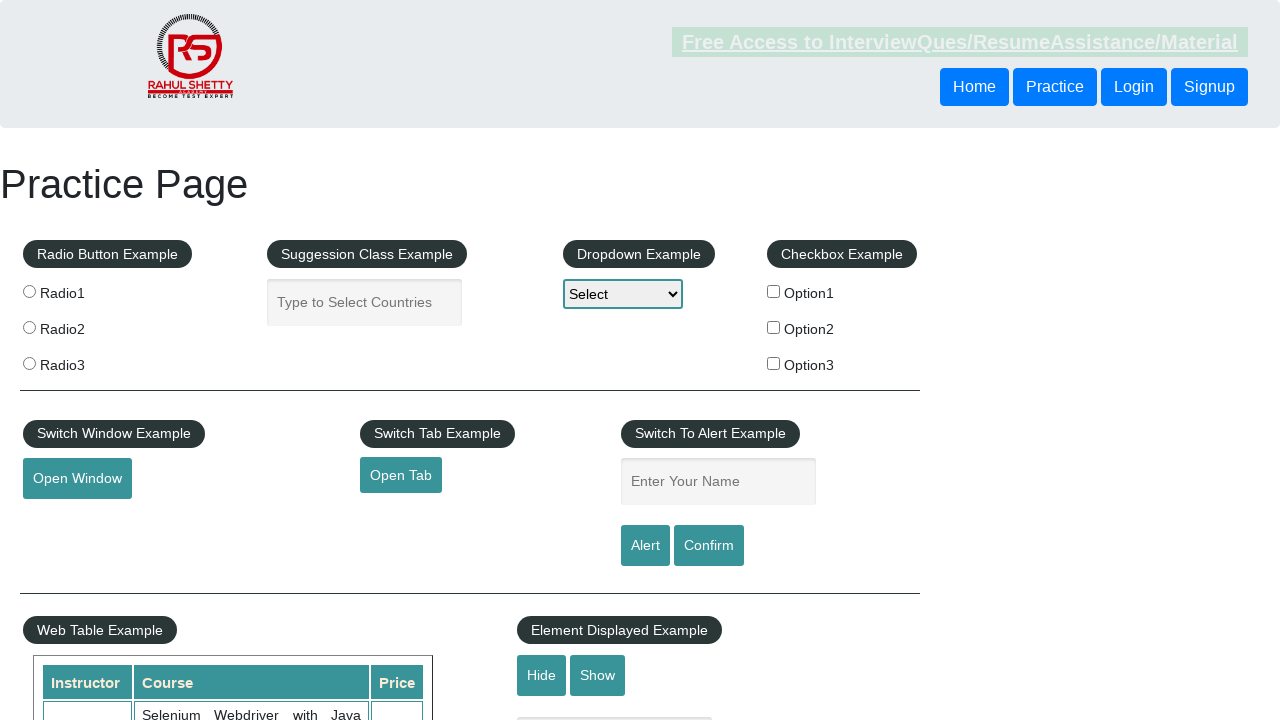